Opens the Text Box section and verifies that all form elements (Full Name, Email, Current Address, Permanent Address, Submit button) are present and editable.

Starting URL: https://demoqa.com/elements

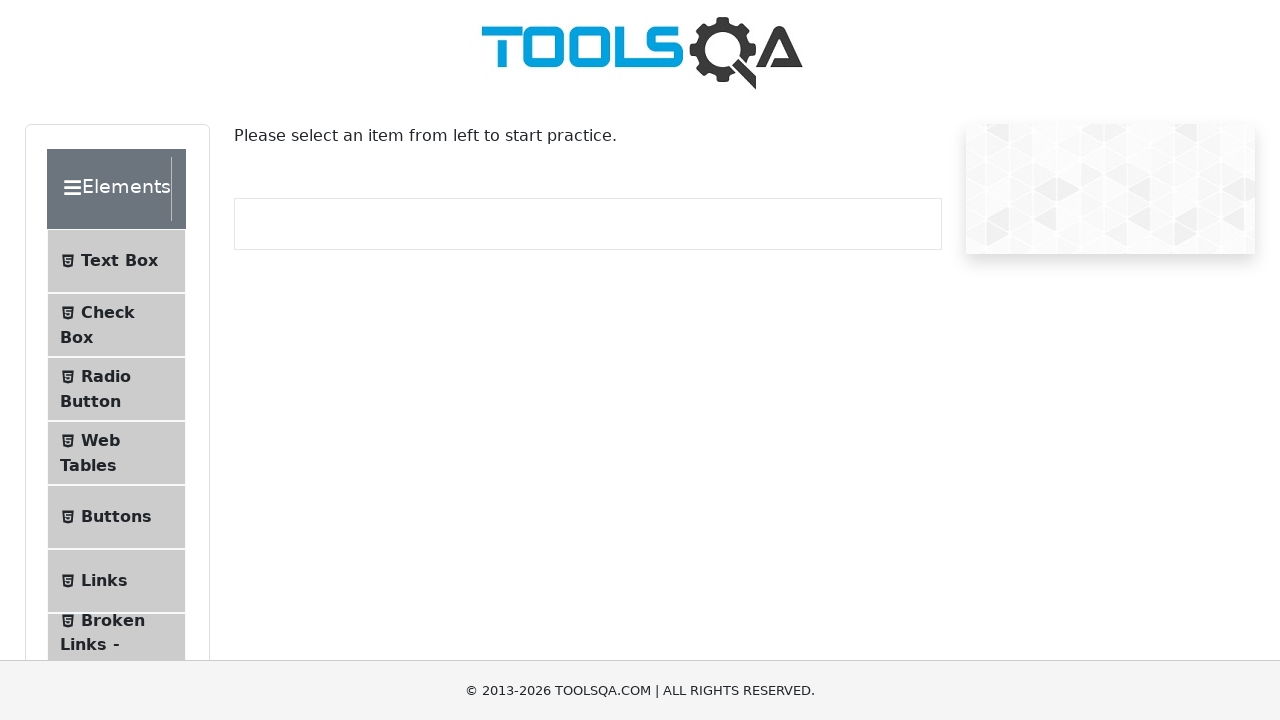

Clicked on Text Box menu item at (119, 261) on text=Text Box
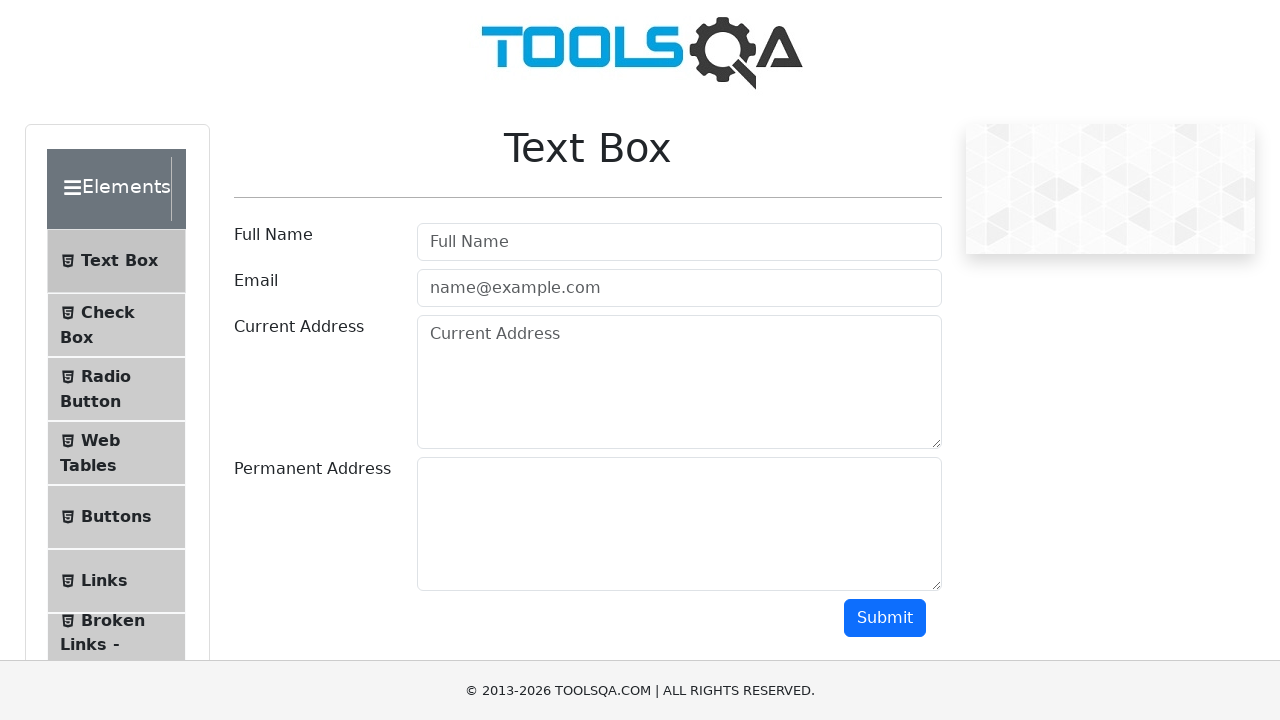

Full Name field wrapper loaded
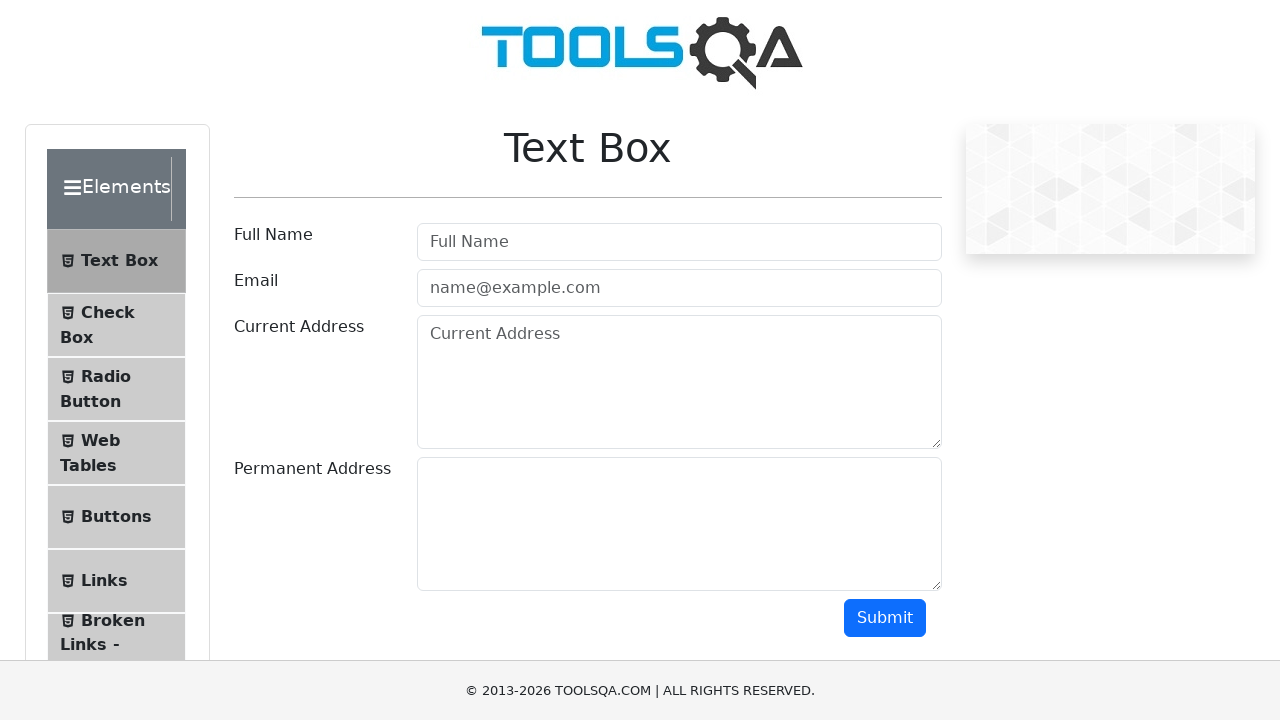

Full Name input field is visible
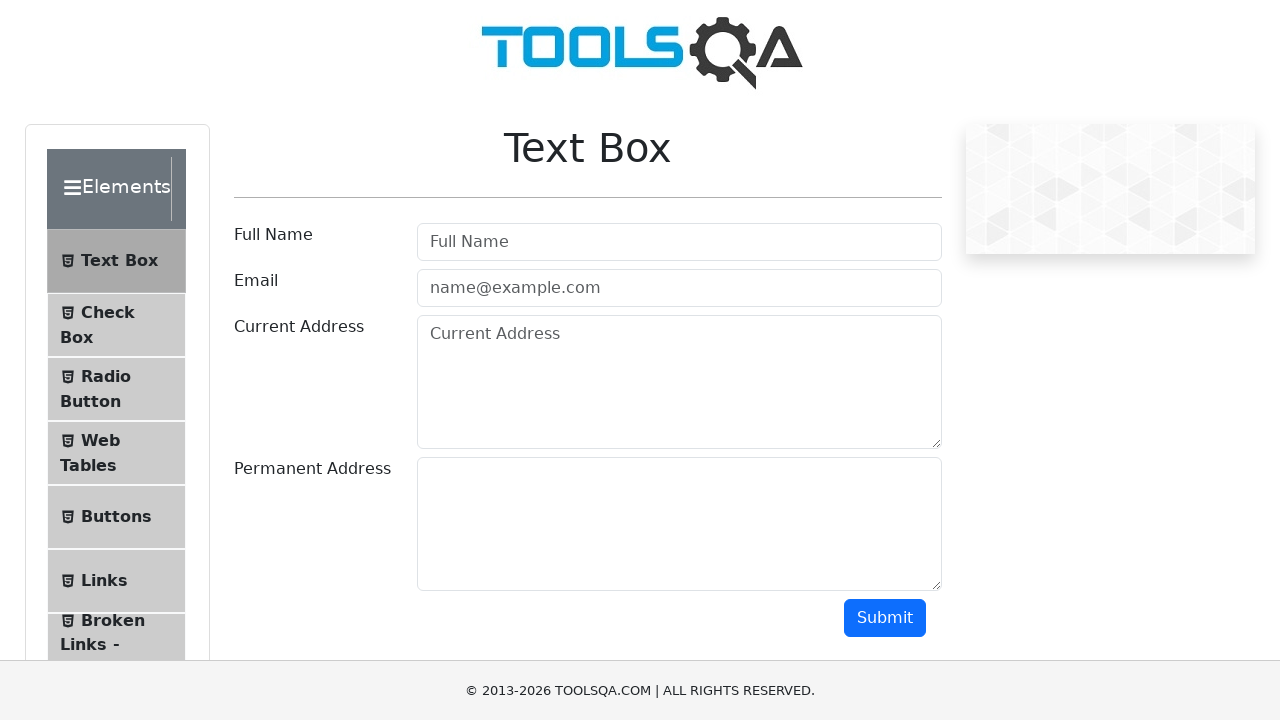

Email input field is visible
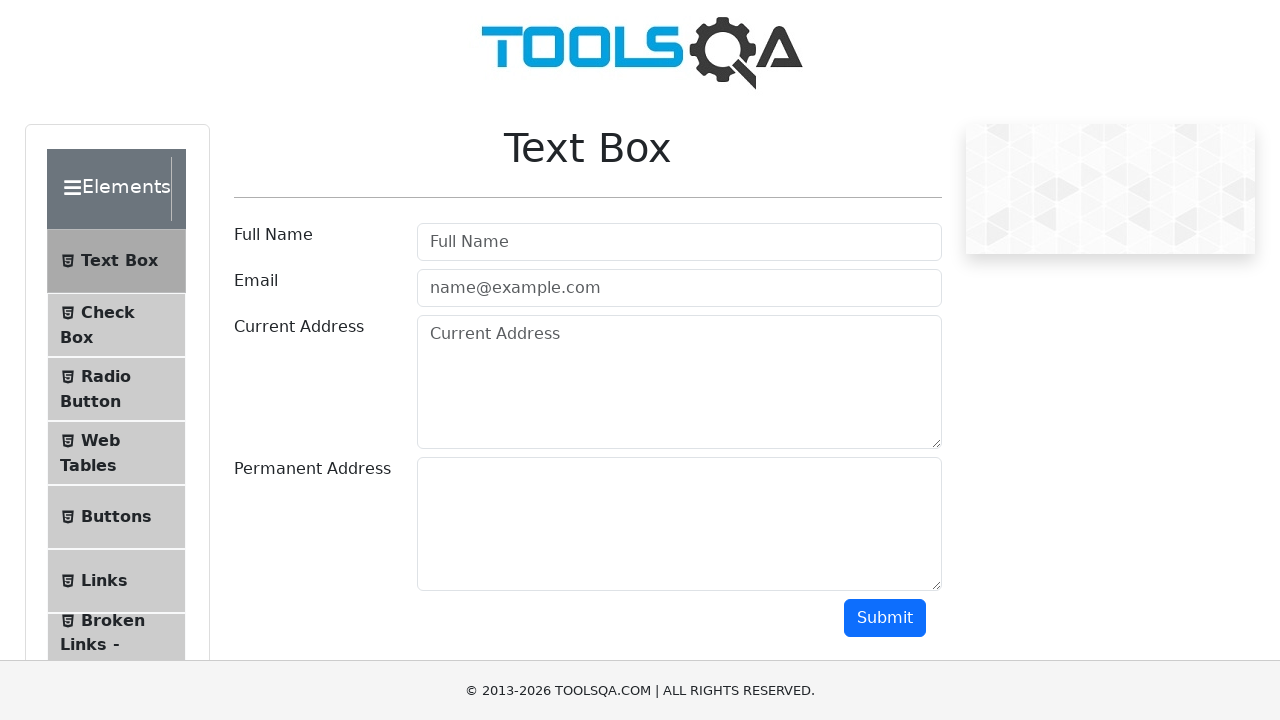

Current Address textarea is visible
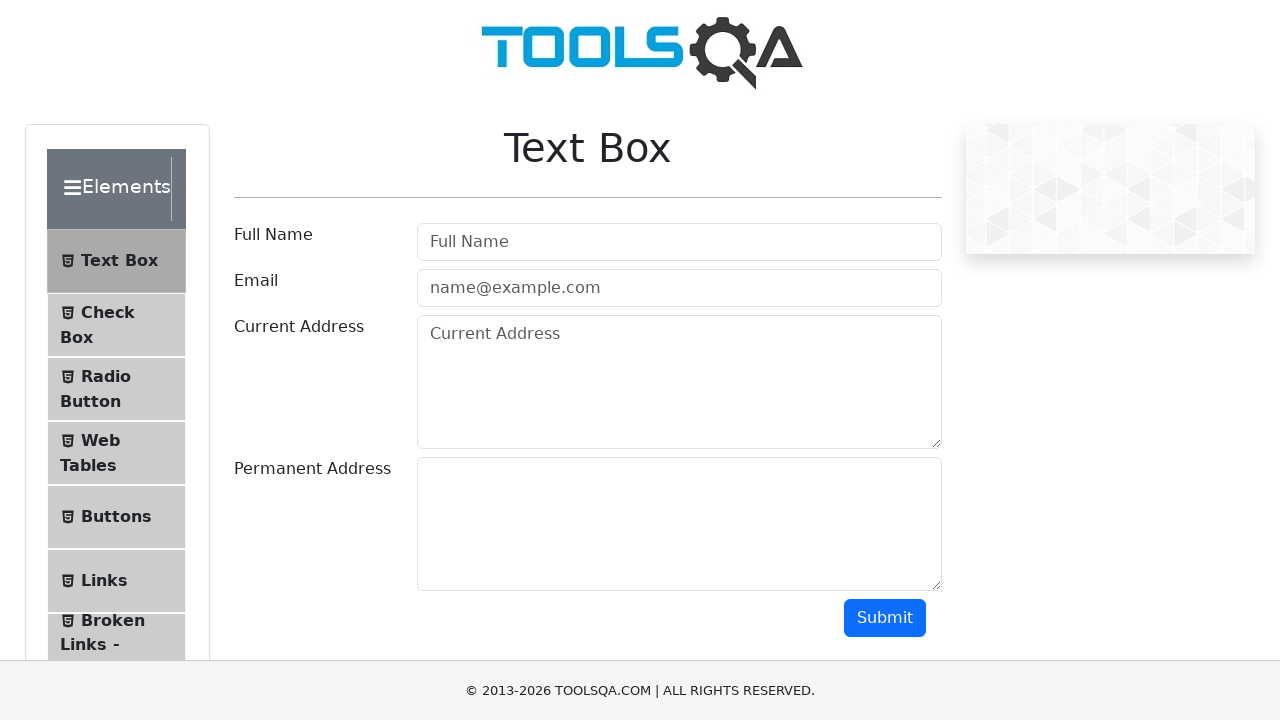

Permanent Address field wrapper loaded
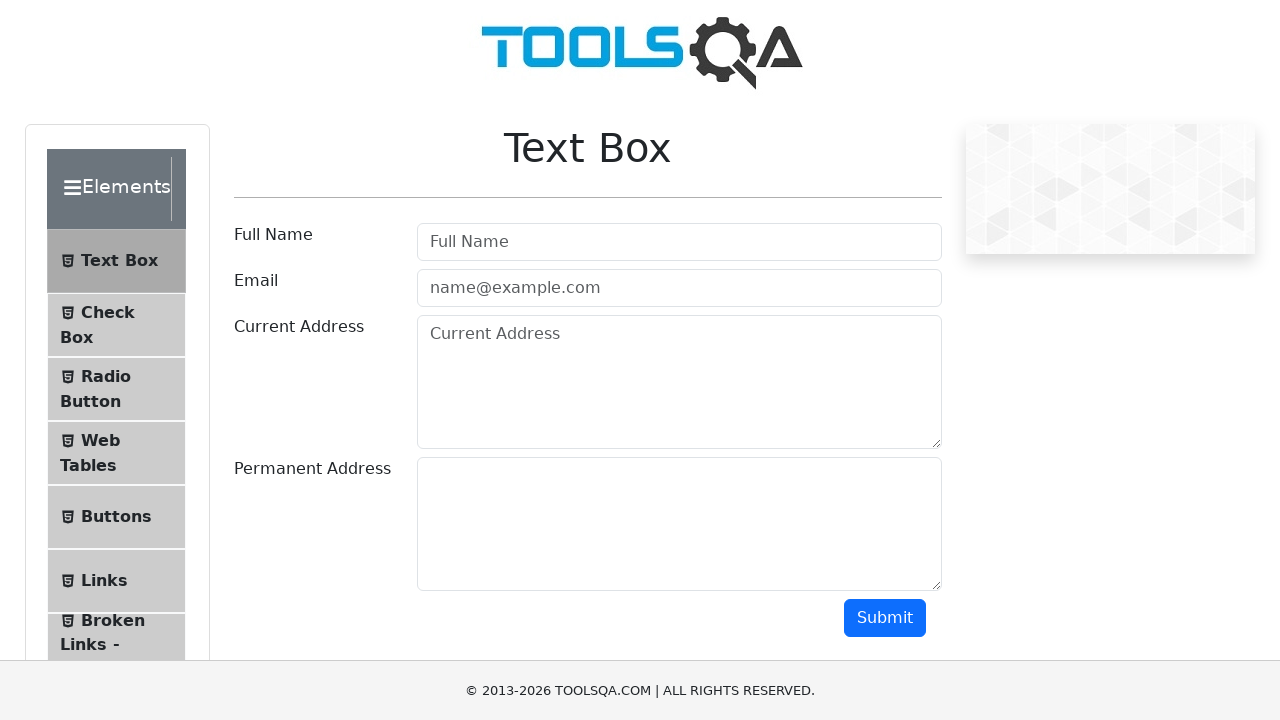

Submit button is visible
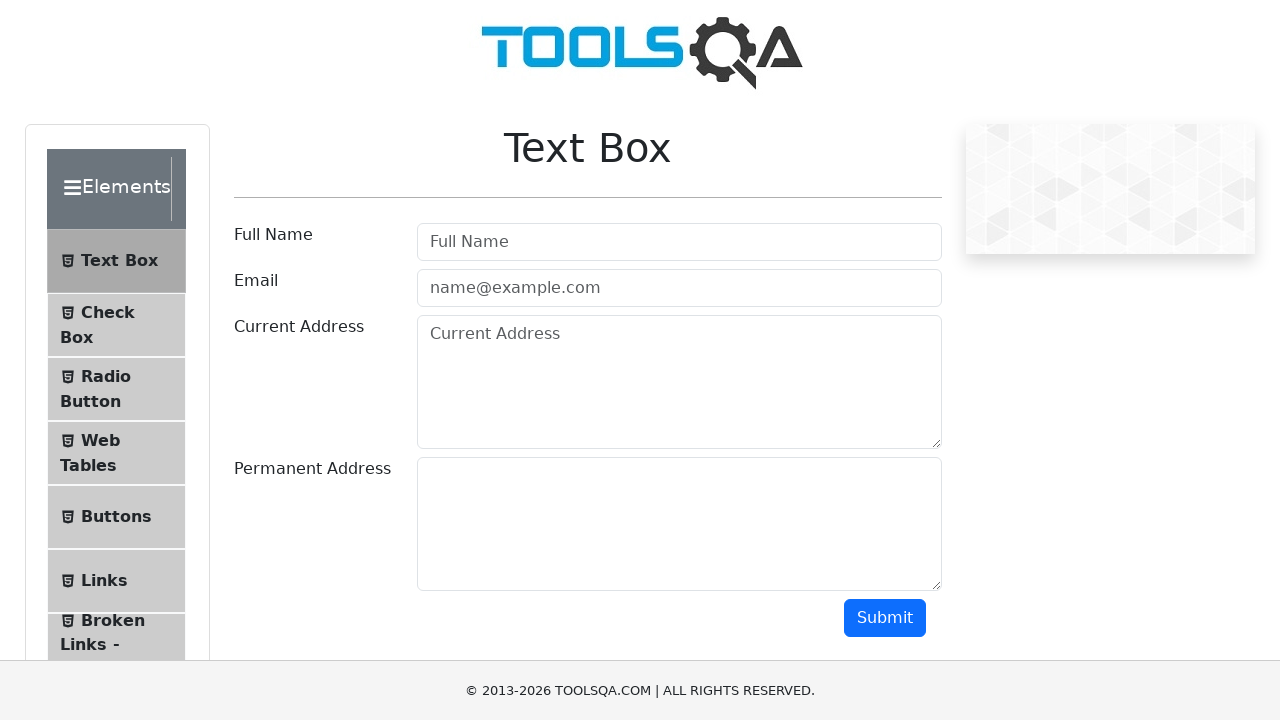

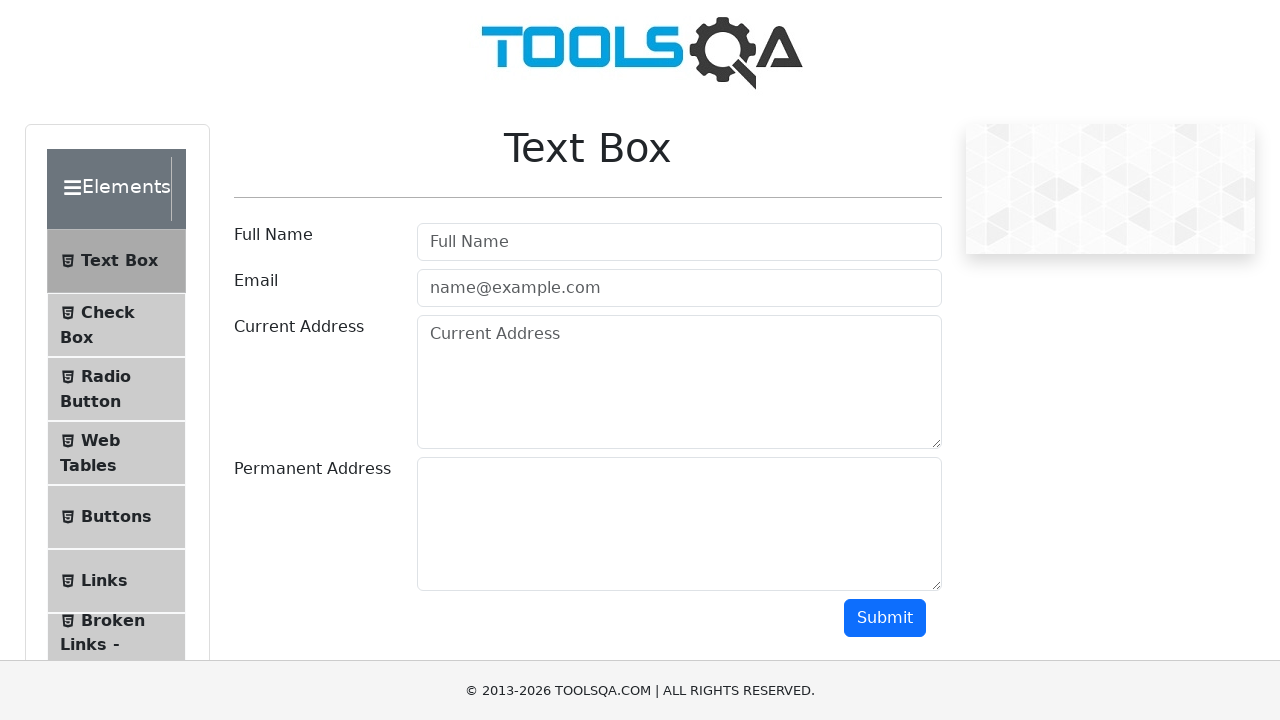